Navigates to Browse Languages, clicks on letter M, and verifies specific creator information including name, date, and comment count.

Starting URL: http://www.99-bottles-of-beer.net/

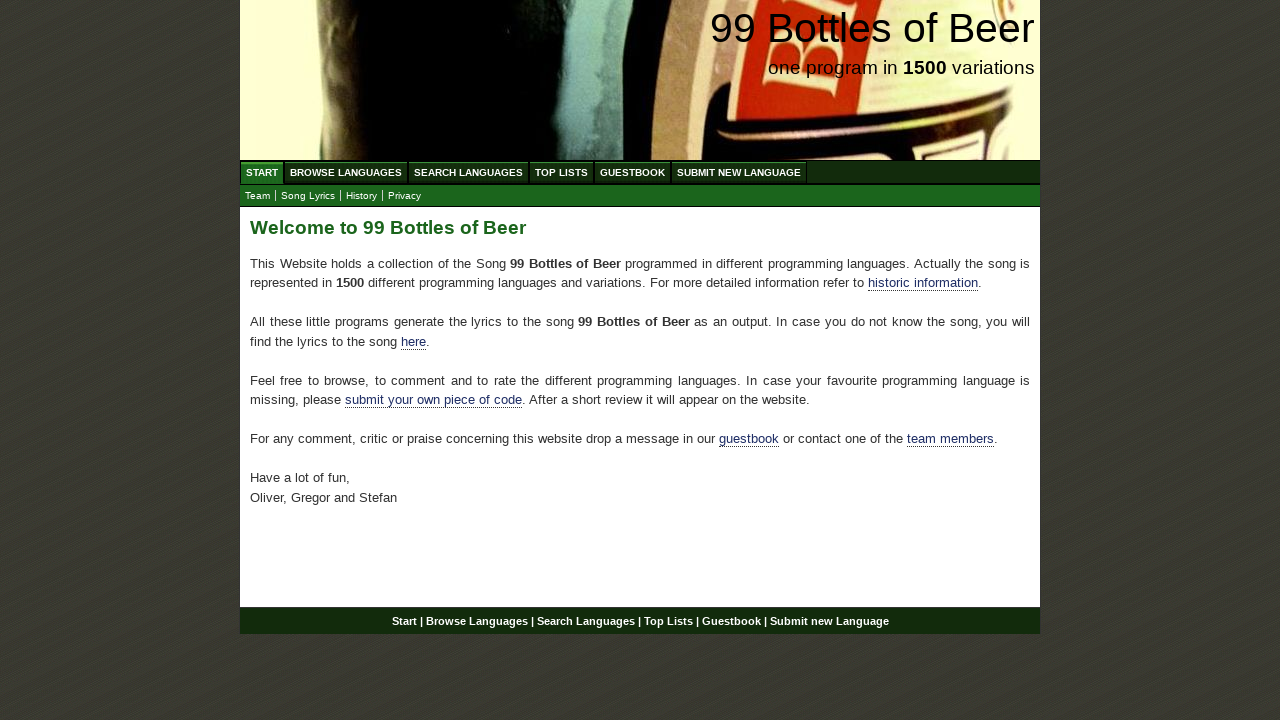

Clicked on Browse Languages link at (346, 172) on xpath=//ul[@id='menu']/li/a[@href='/abc.html']
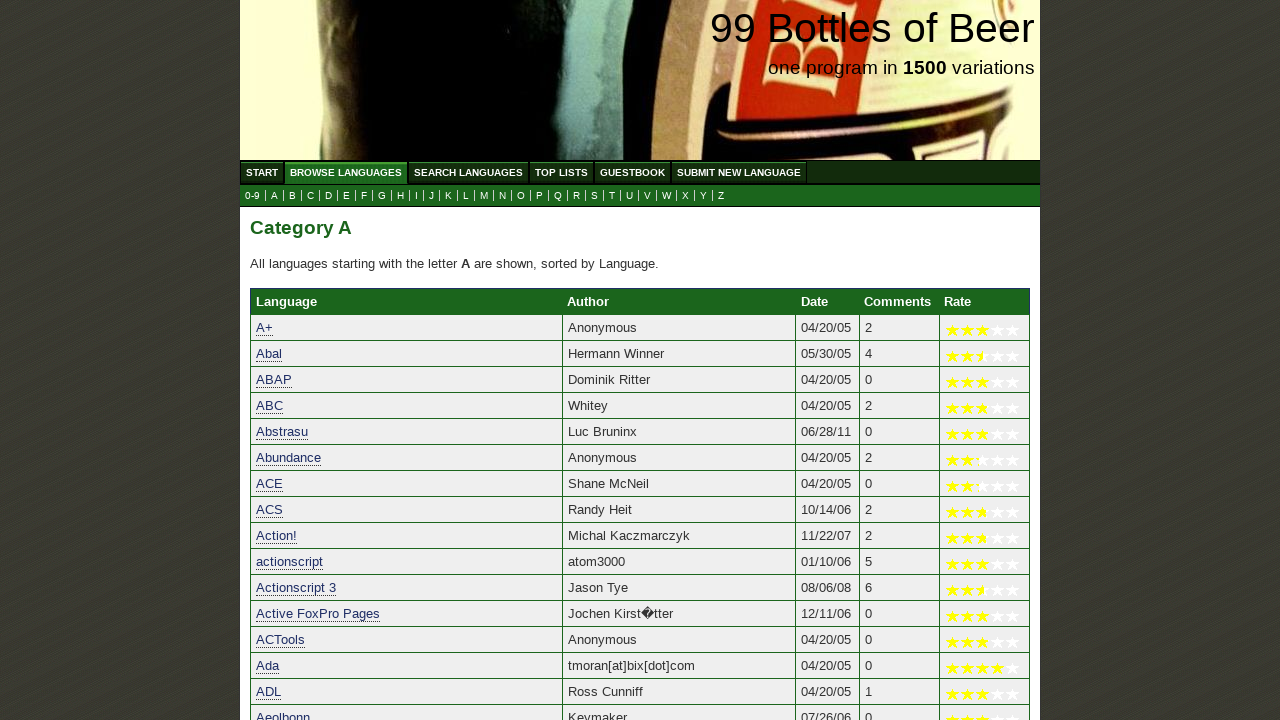

Clicked on letter M link at (484, 196) on xpath=//ul[@id='submenu']/li/a[@href='m.html']
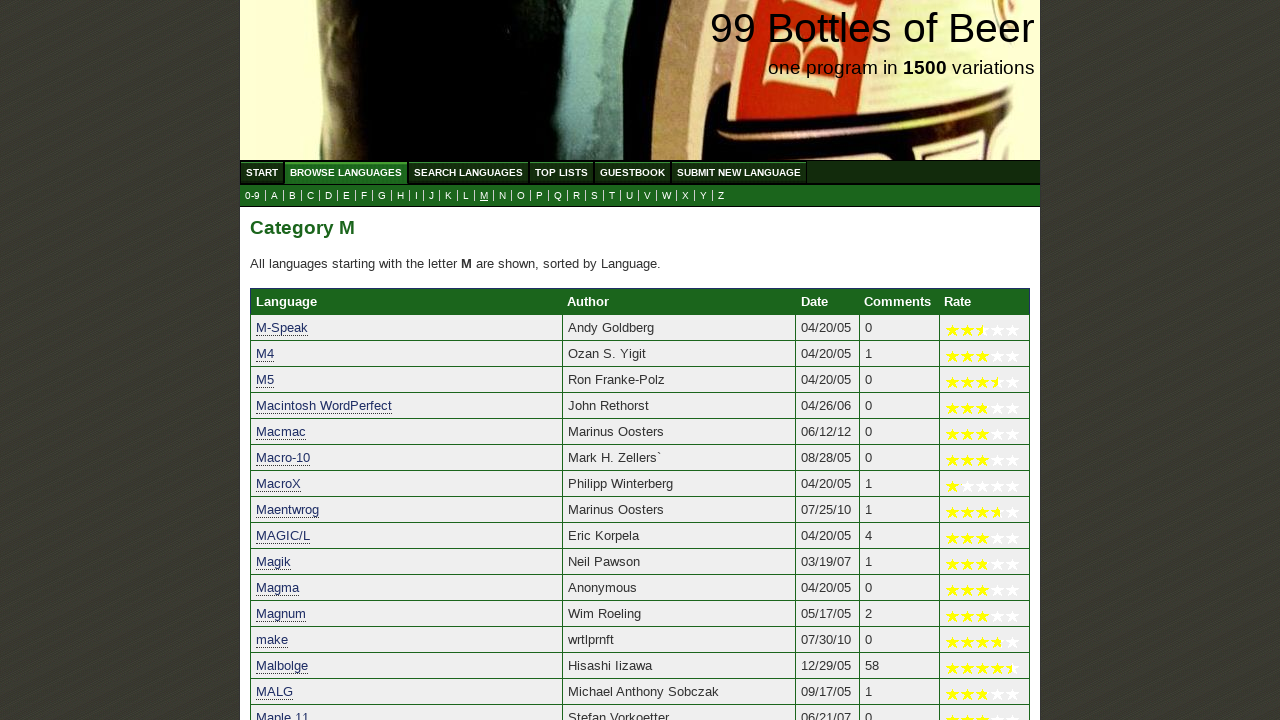

Verified creator 'Brenton Bostick' loaded in table
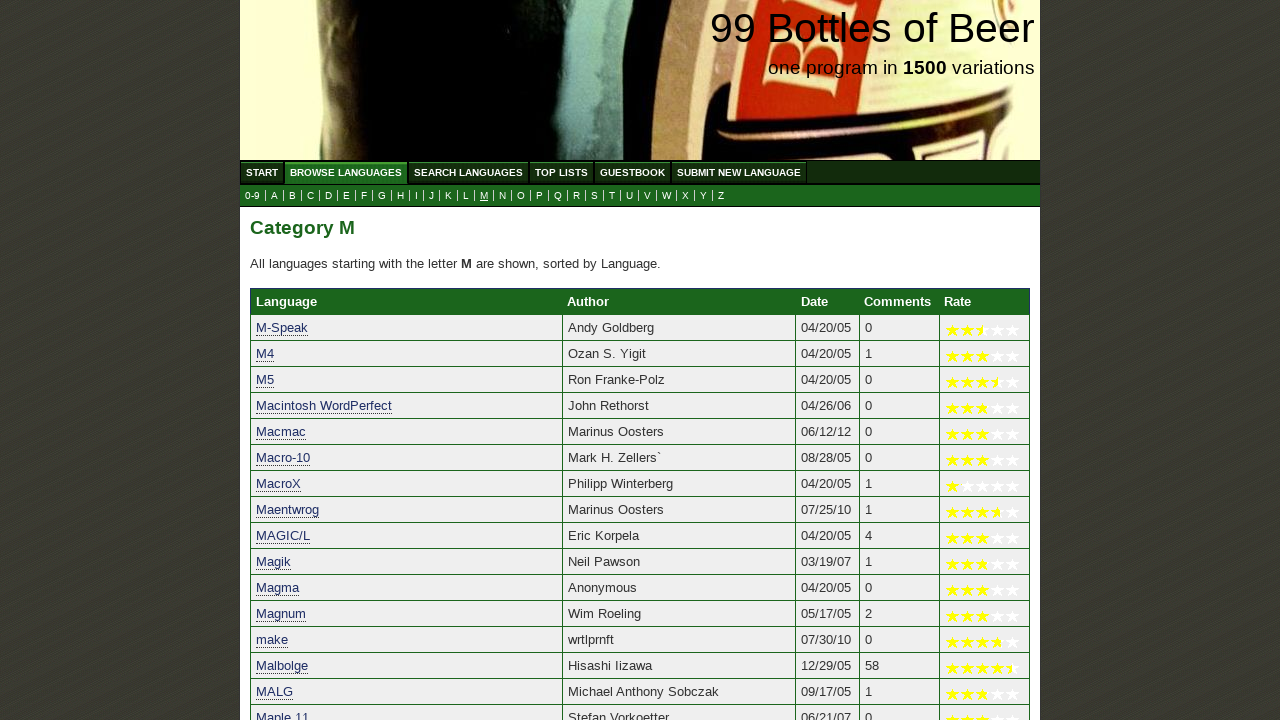

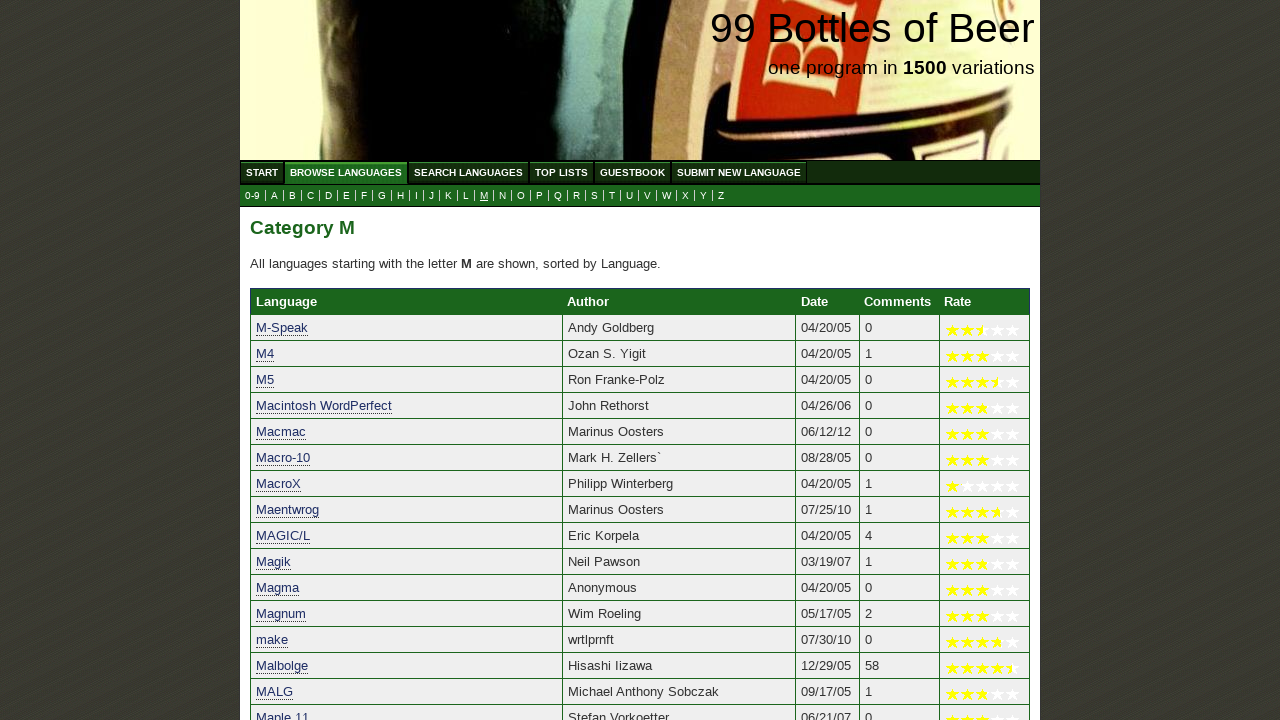